Tests confirmation alert by dismissing and accepting it in different interactions

Starting URL: https://demoqa.com/alerts

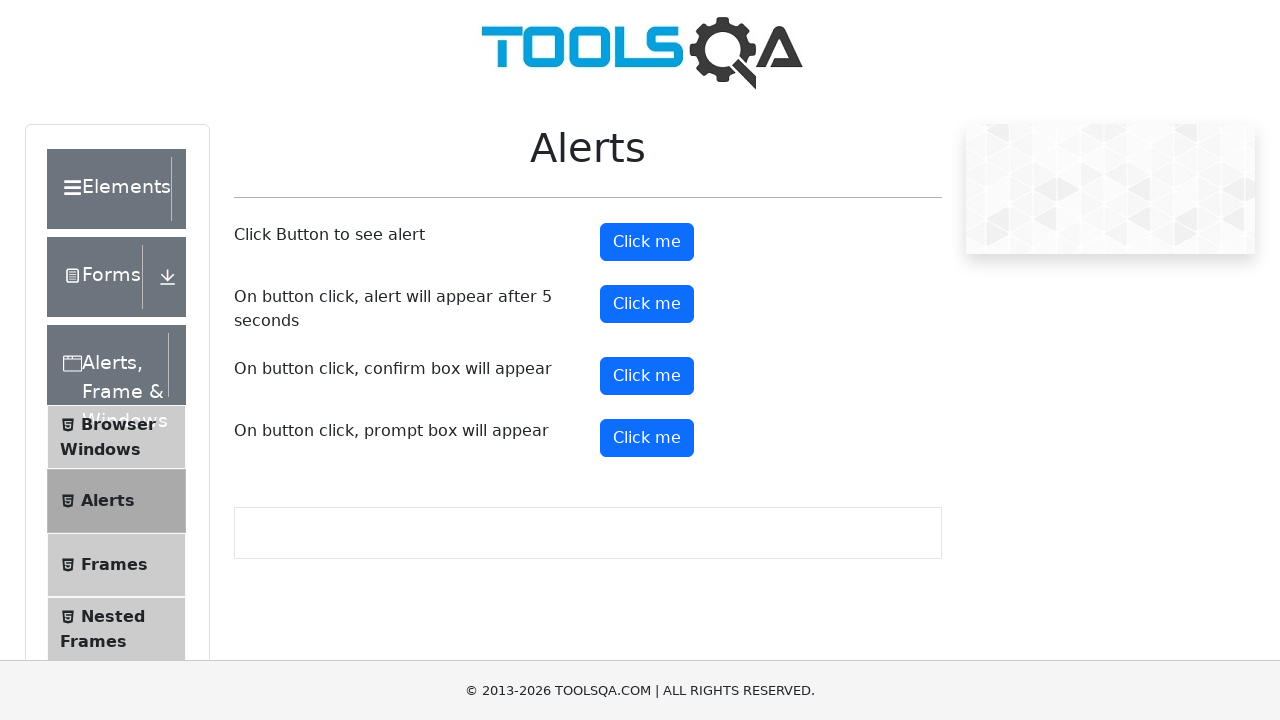

Set up dialog handler to dismiss the confirmation alert
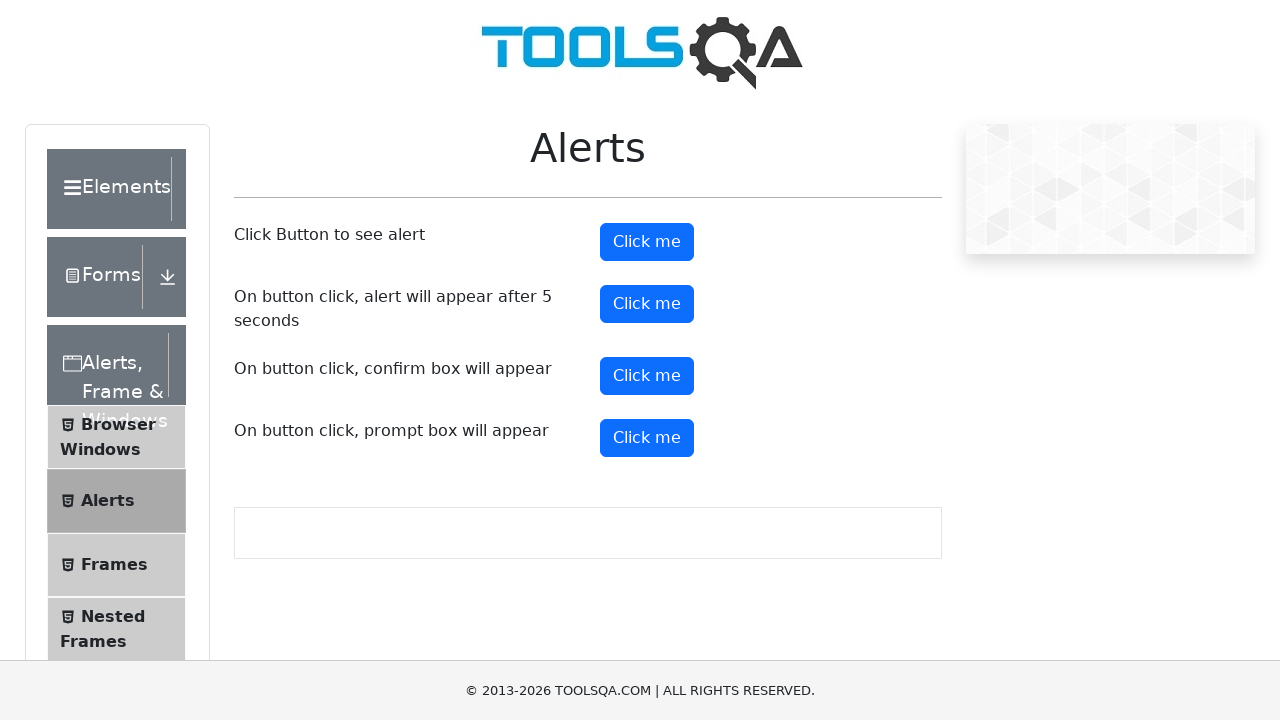

Clicked confirm button to trigger the first alert at (647, 376) on #confirmButton
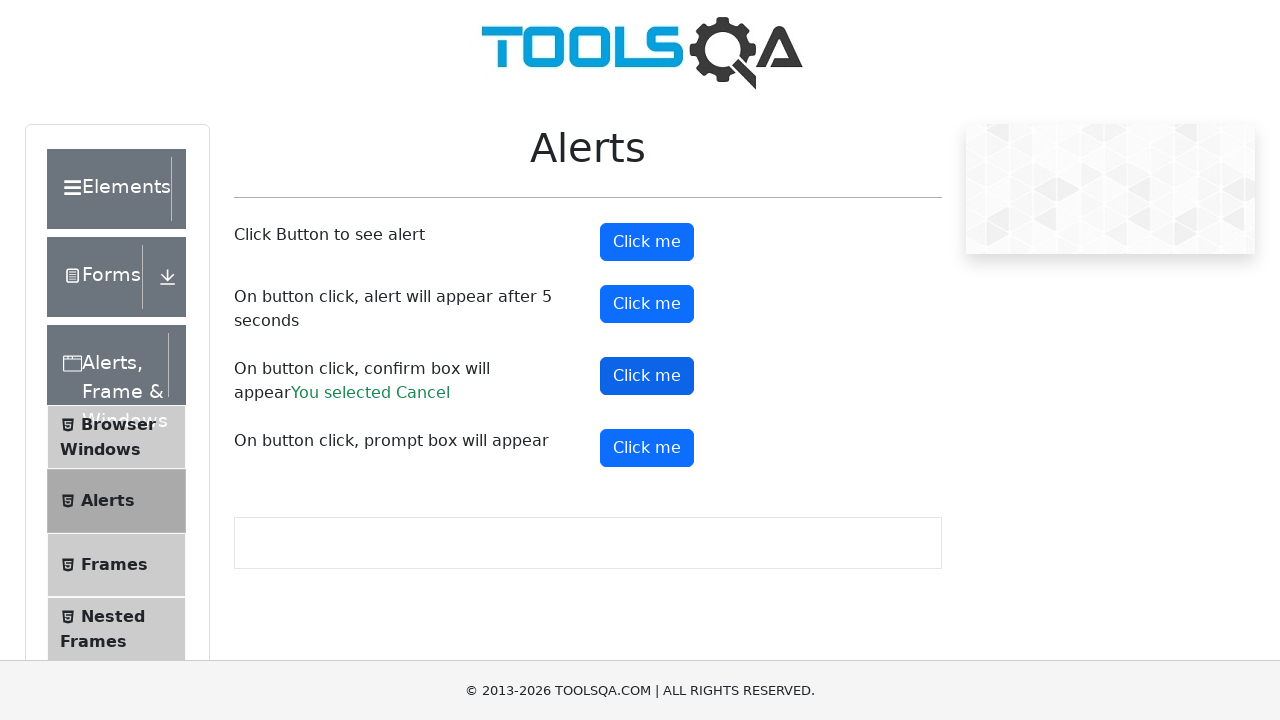

Waited 2 seconds after dismissing the alert
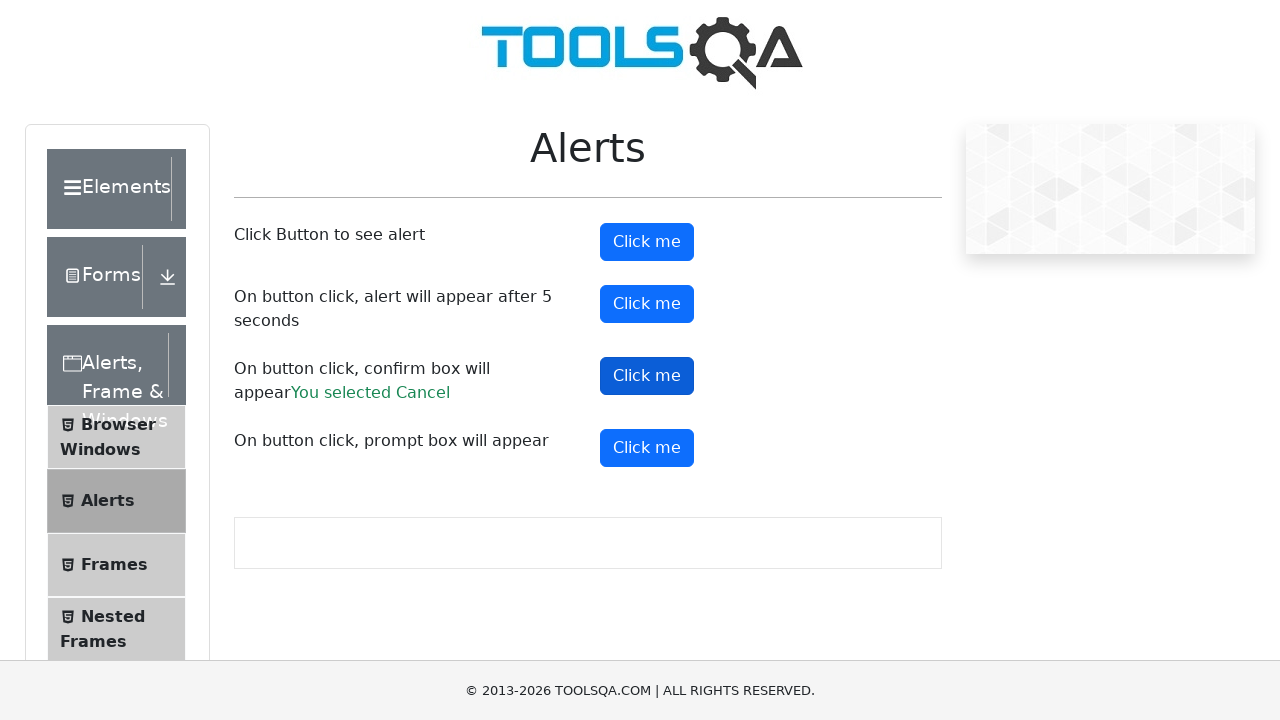

Set up dialog handler to accept the confirmation alert
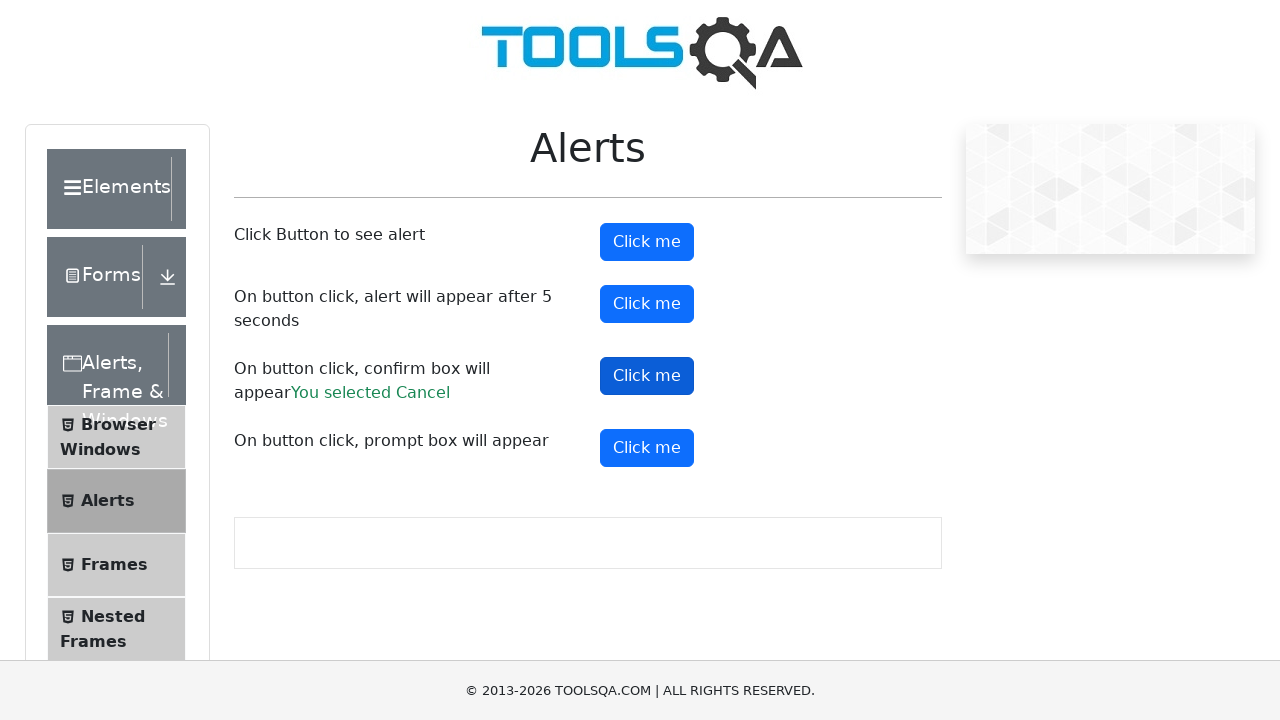

Clicked confirm button to trigger the second alert at (647, 376) on #confirmButton
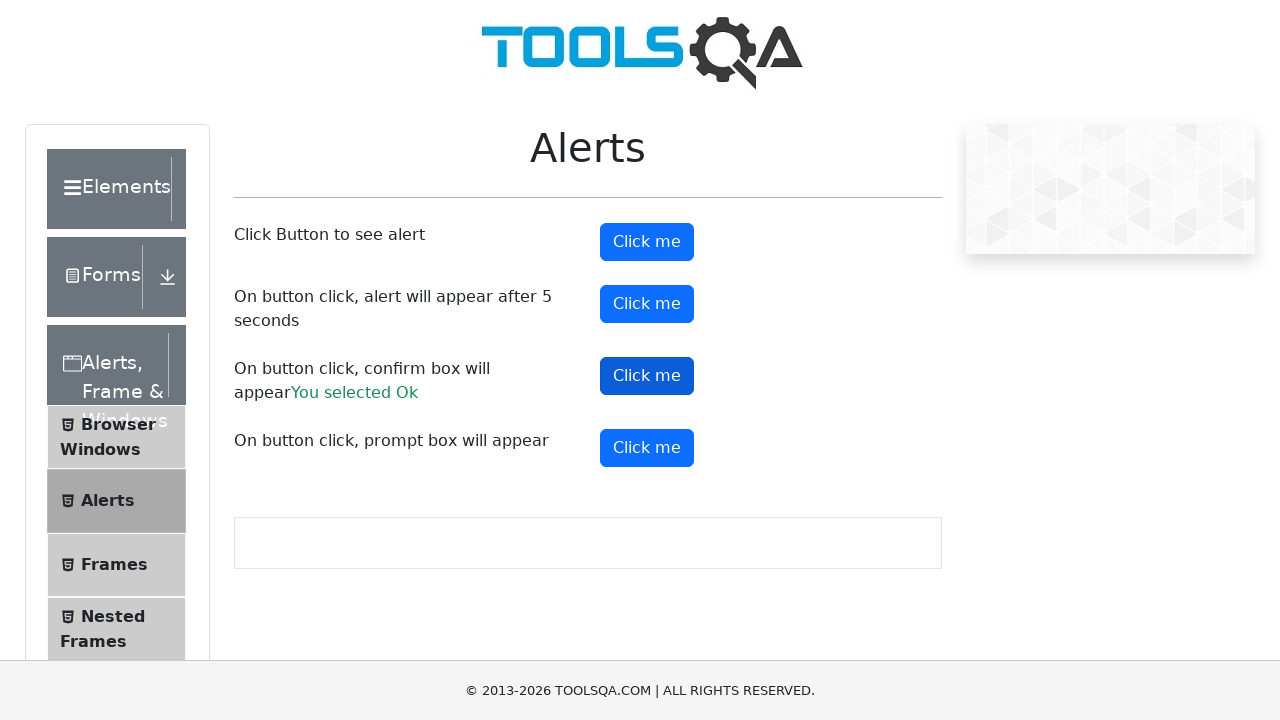

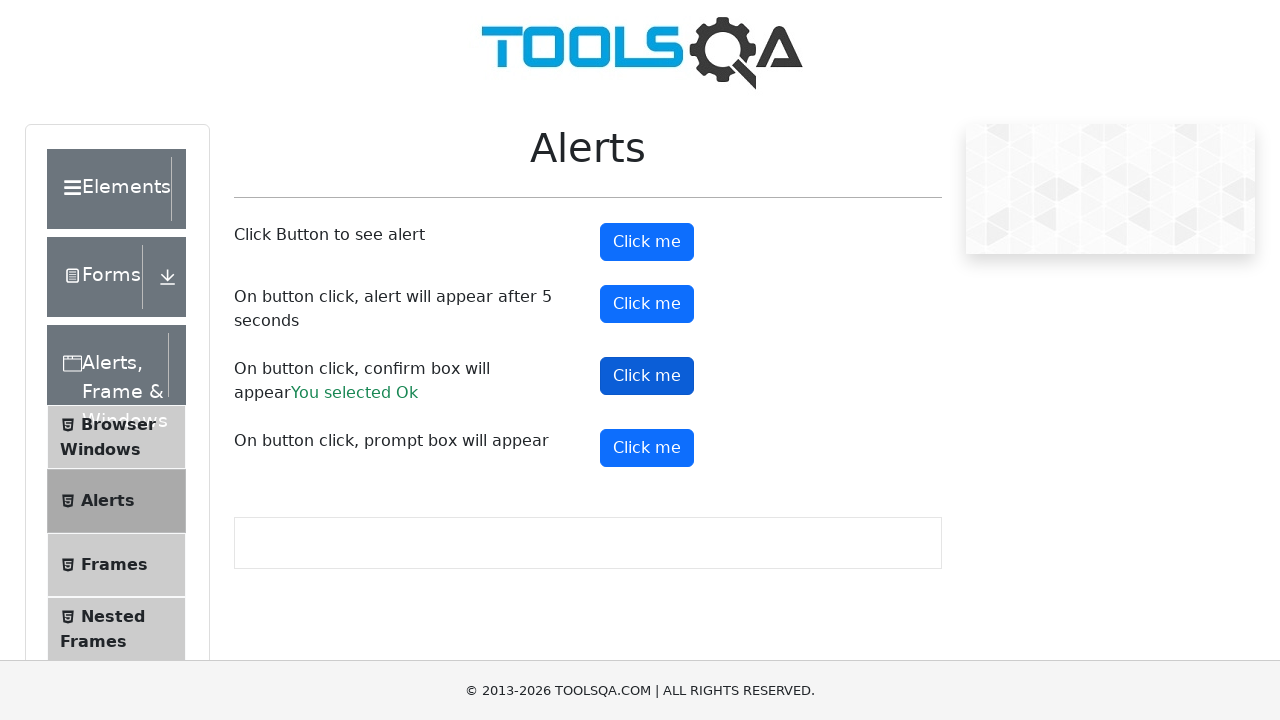